Tests hover functionality by hovering over the "Moda" (Fashion) menu item on Hepsiburada website

Starting URL: https://www.hepsiburada.com/

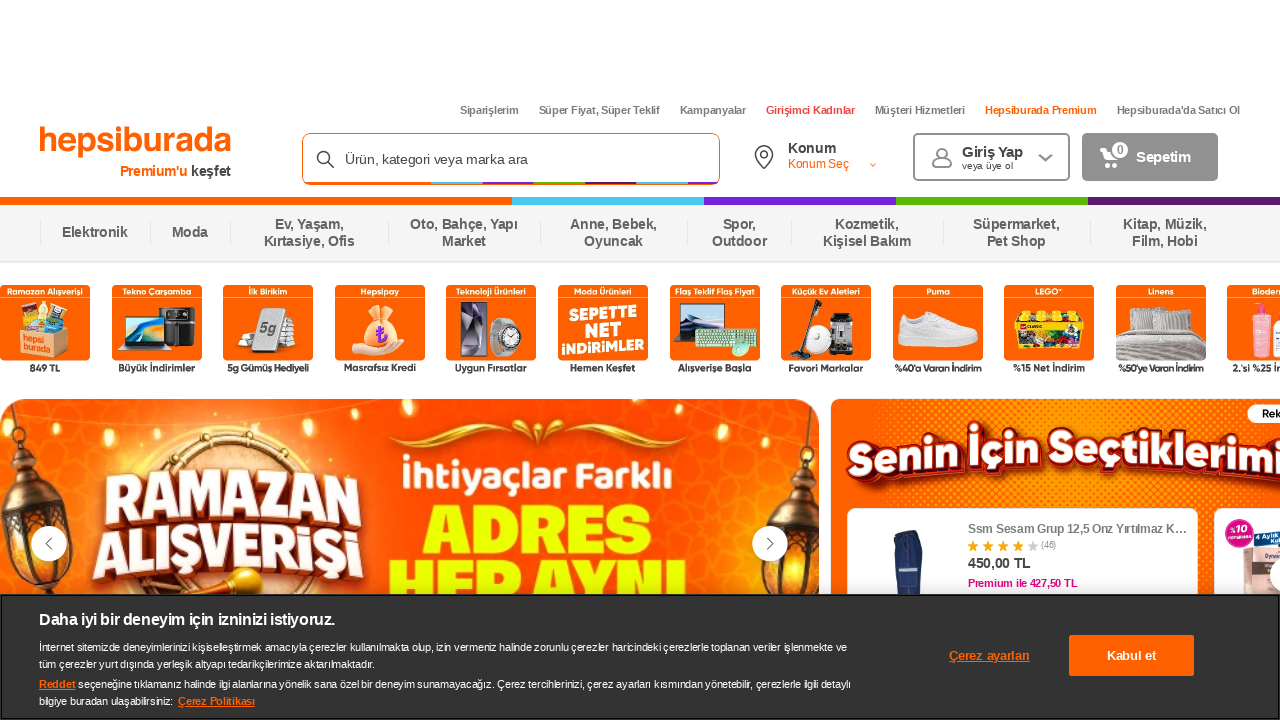

Waited 2 seconds for page to stabilize
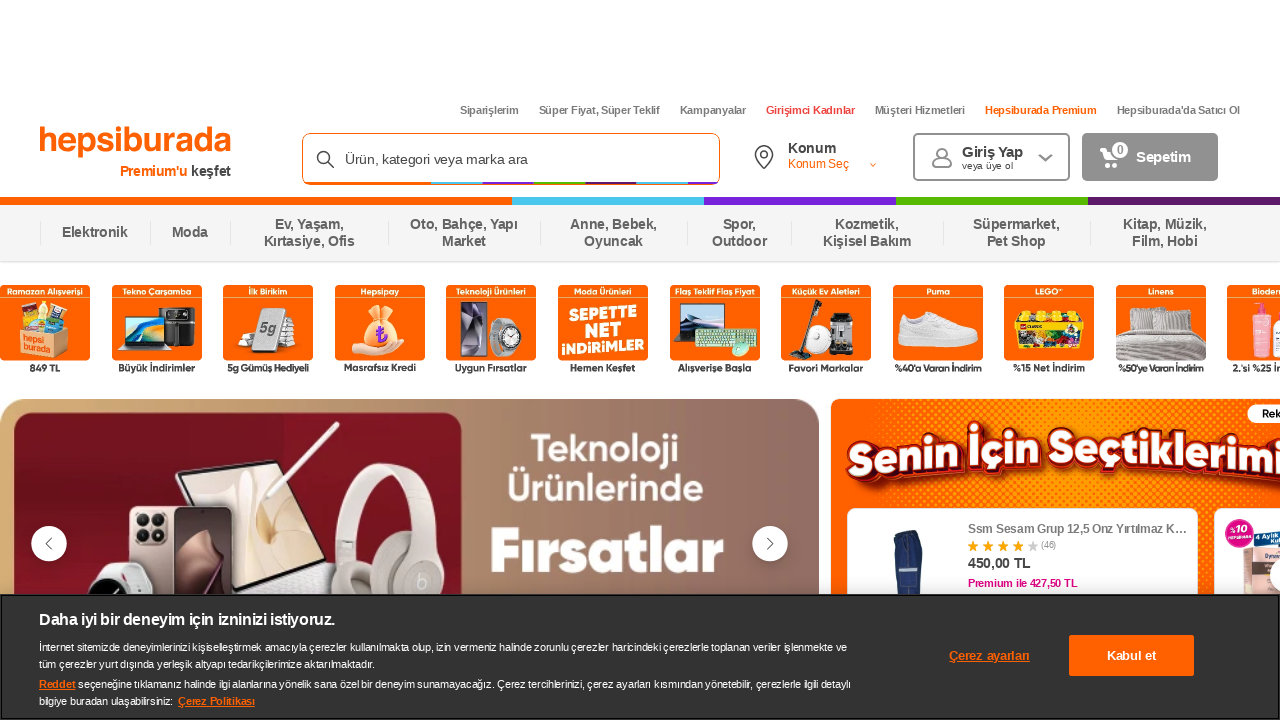

Located 'Moda' (Fashion) menu item
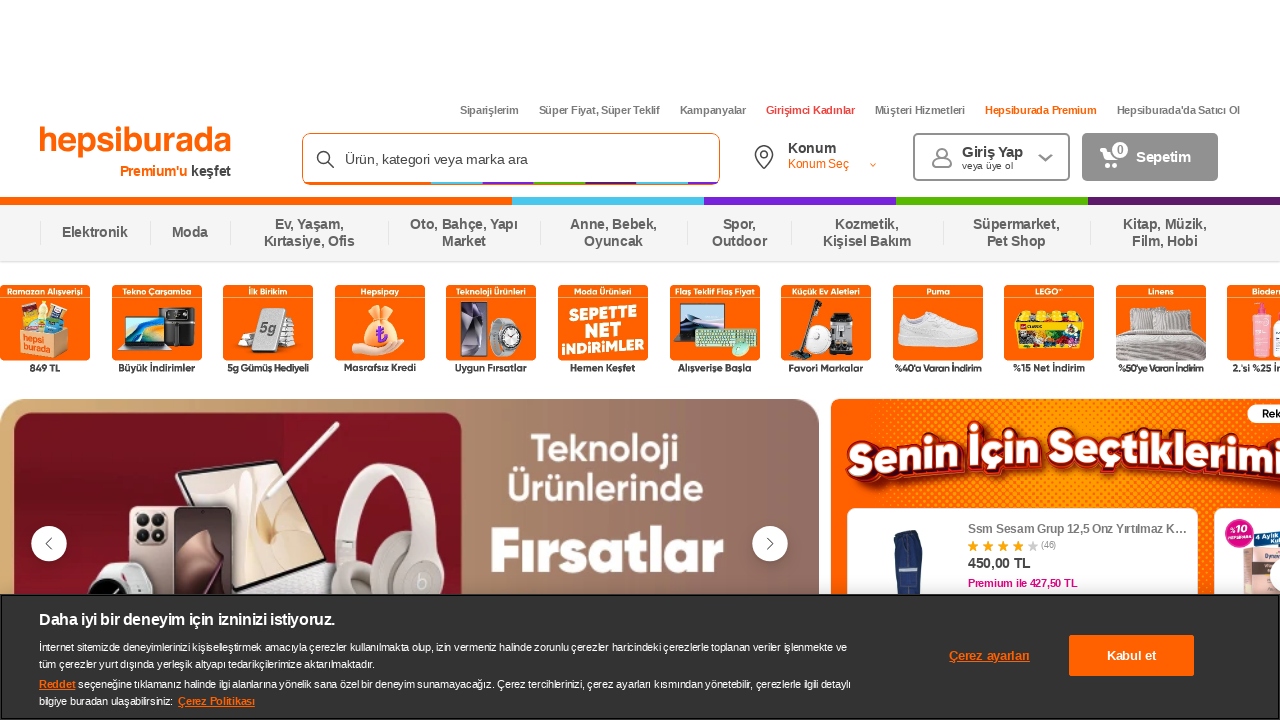

Hovered over 'Moda' menu item at (190, 233) on xpath=//span[text()='Moda']
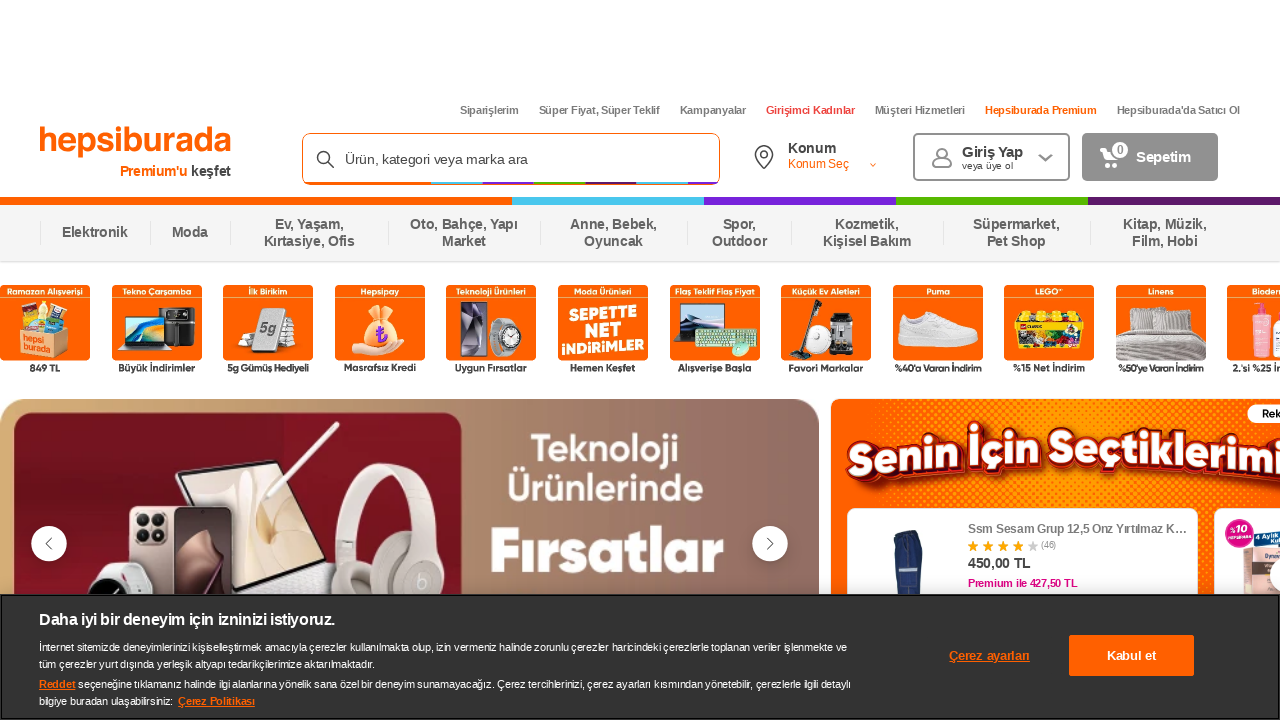

Waited 1 second to observe hover effect
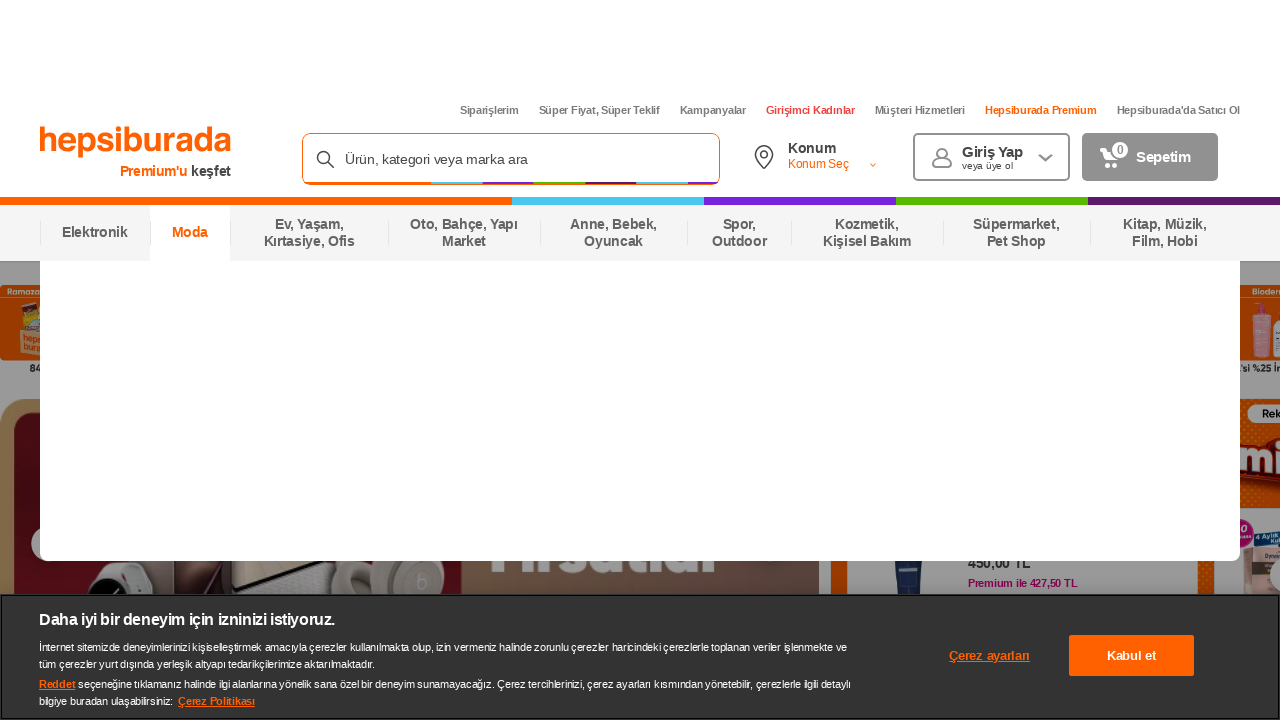

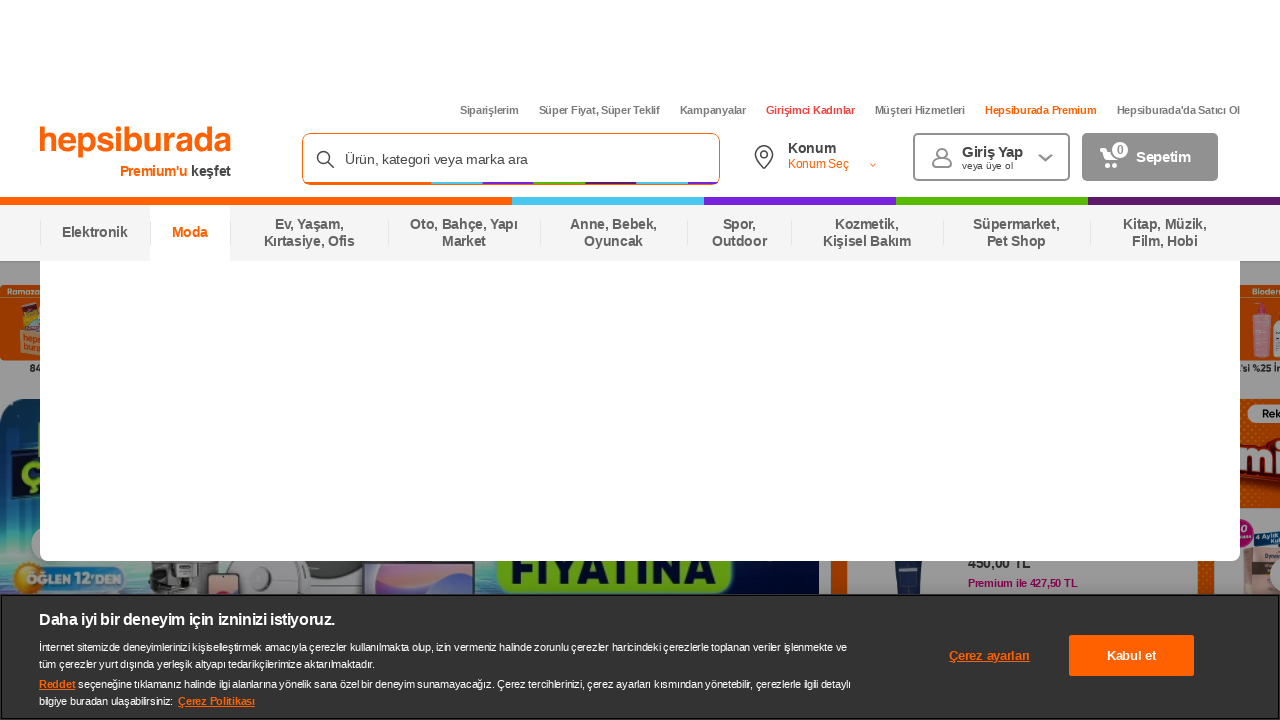